Tests navigation from the inputs page to the home page by clicking the "Home" link and verifying the page title

Starting URL: https://practice.cydeo.com/inputs

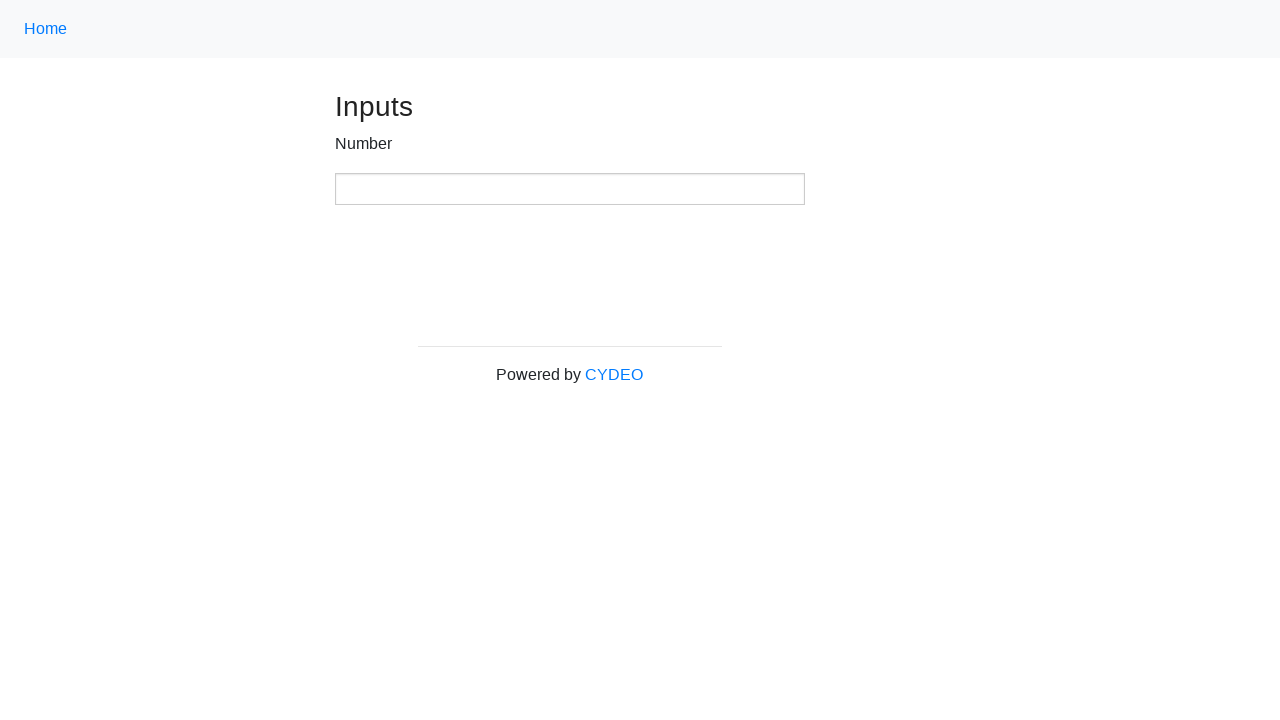

Clicked 'Home' link to navigate from inputs page at (46, 29) on text=Home
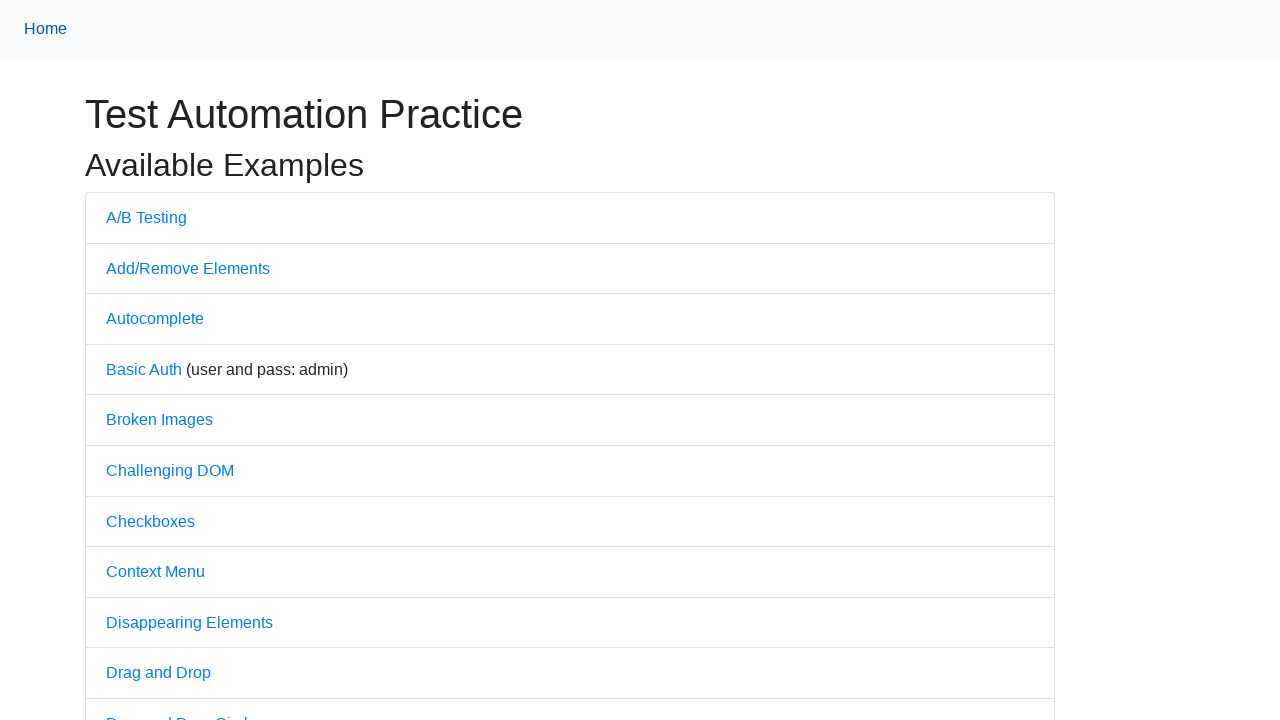

Waited for page to load with 'domcontentloaded' state
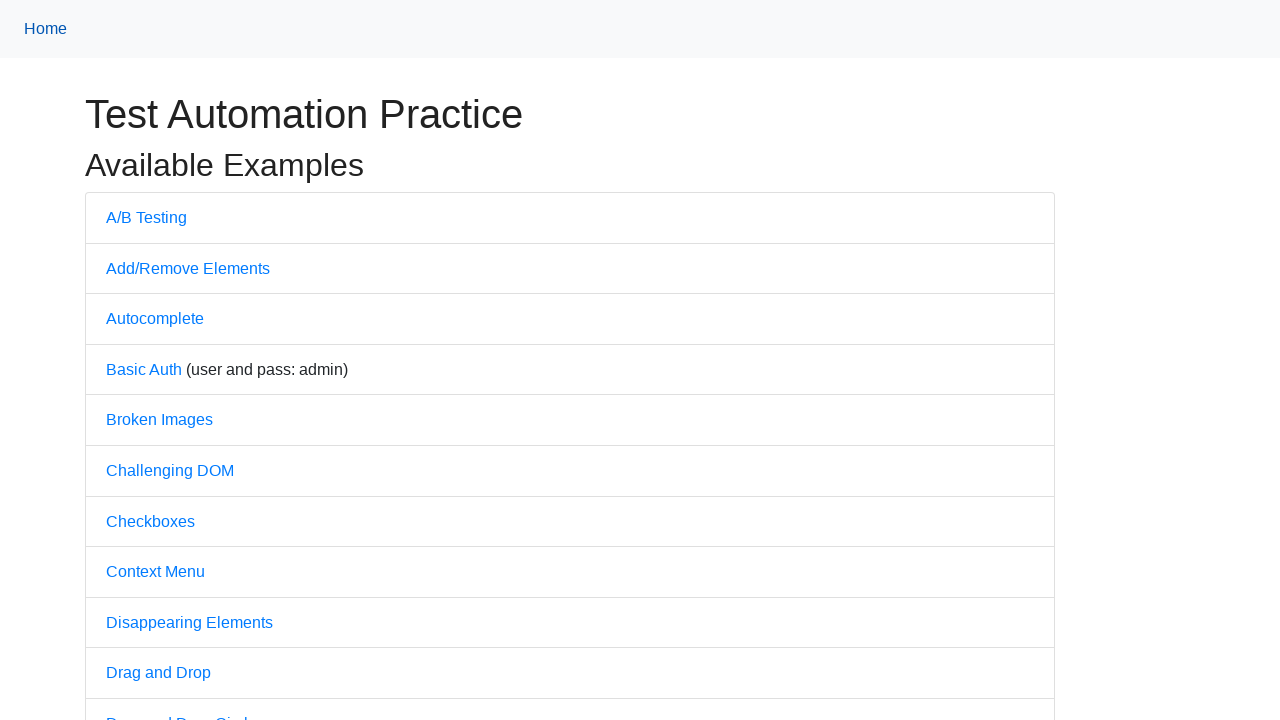

Verified page title is 'Practice'
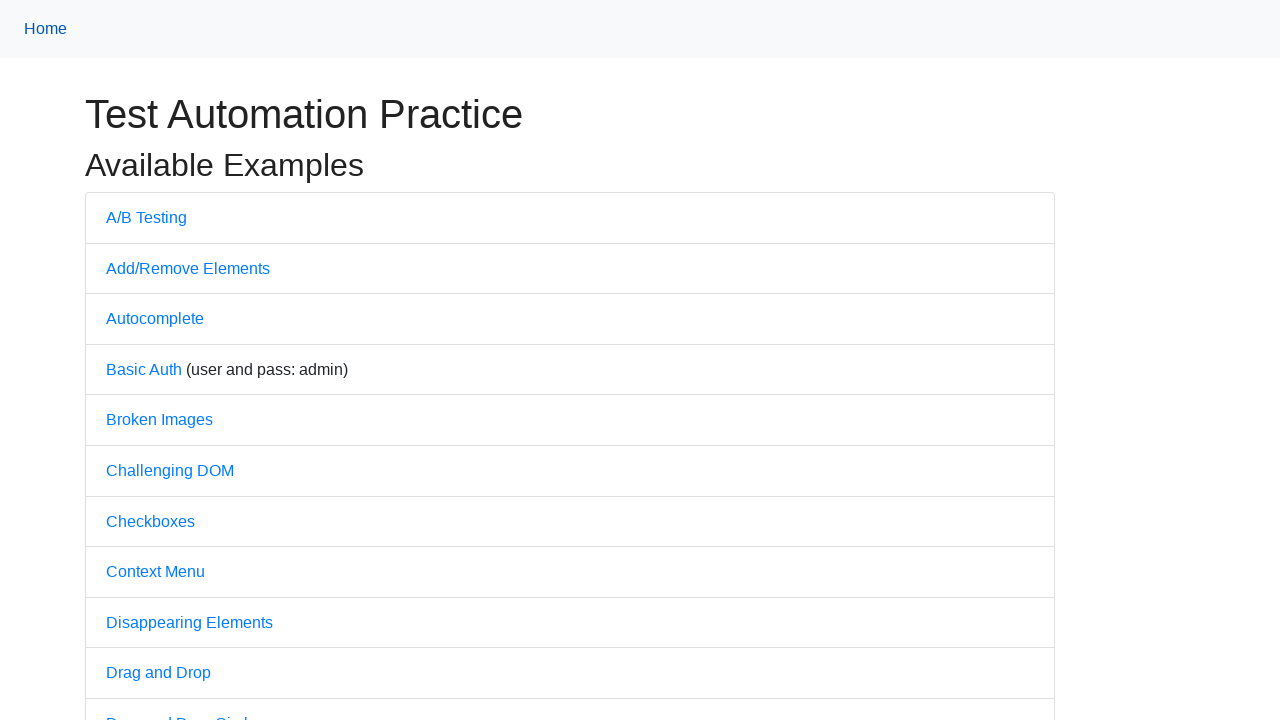

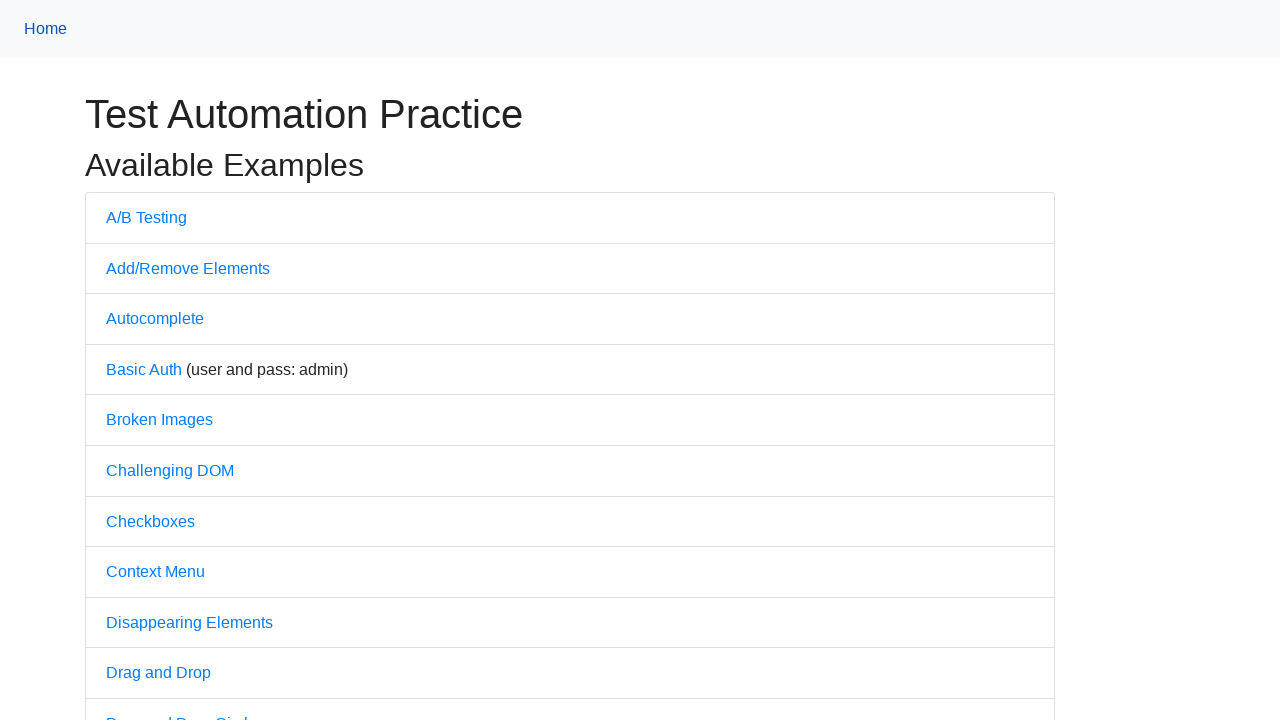